Tests keyboard input functionality by clicking on a name field, entering a name, and clicking a button on the Formy keypress practice page

Starting URL: https://formy-project.herokuapp.com/keypress

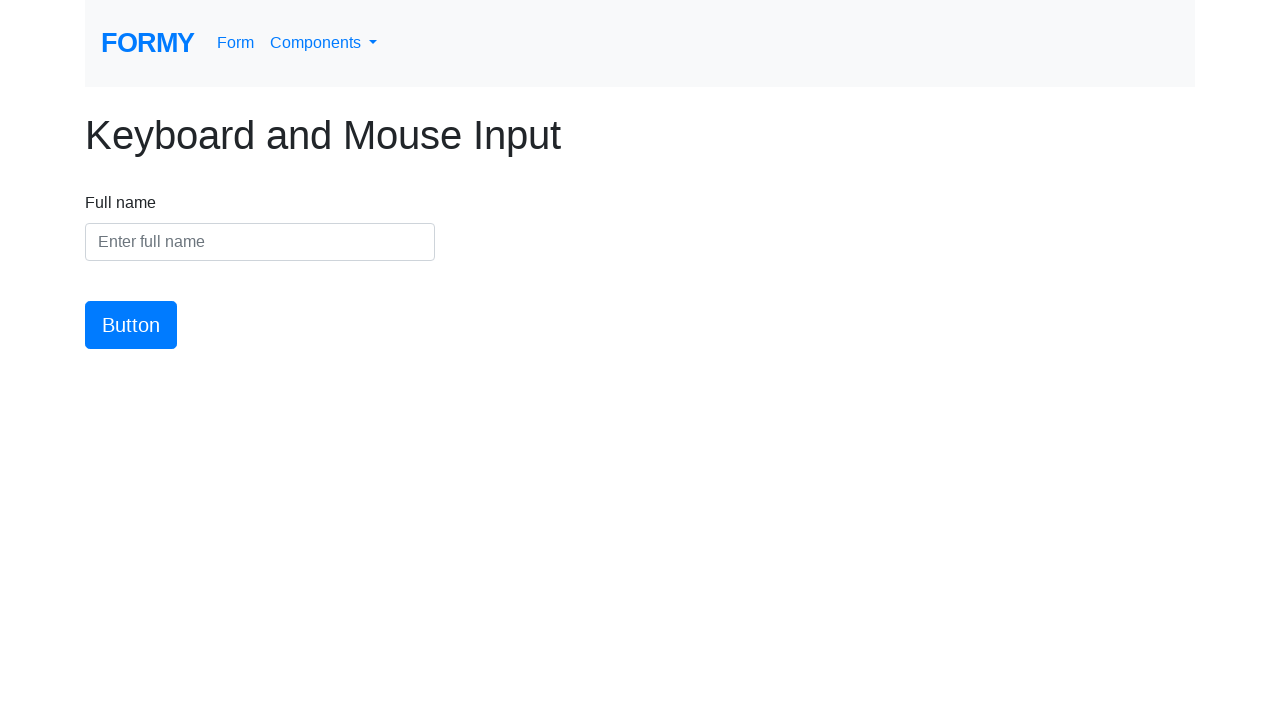

Clicked on the name input field at (260, 242) on #name
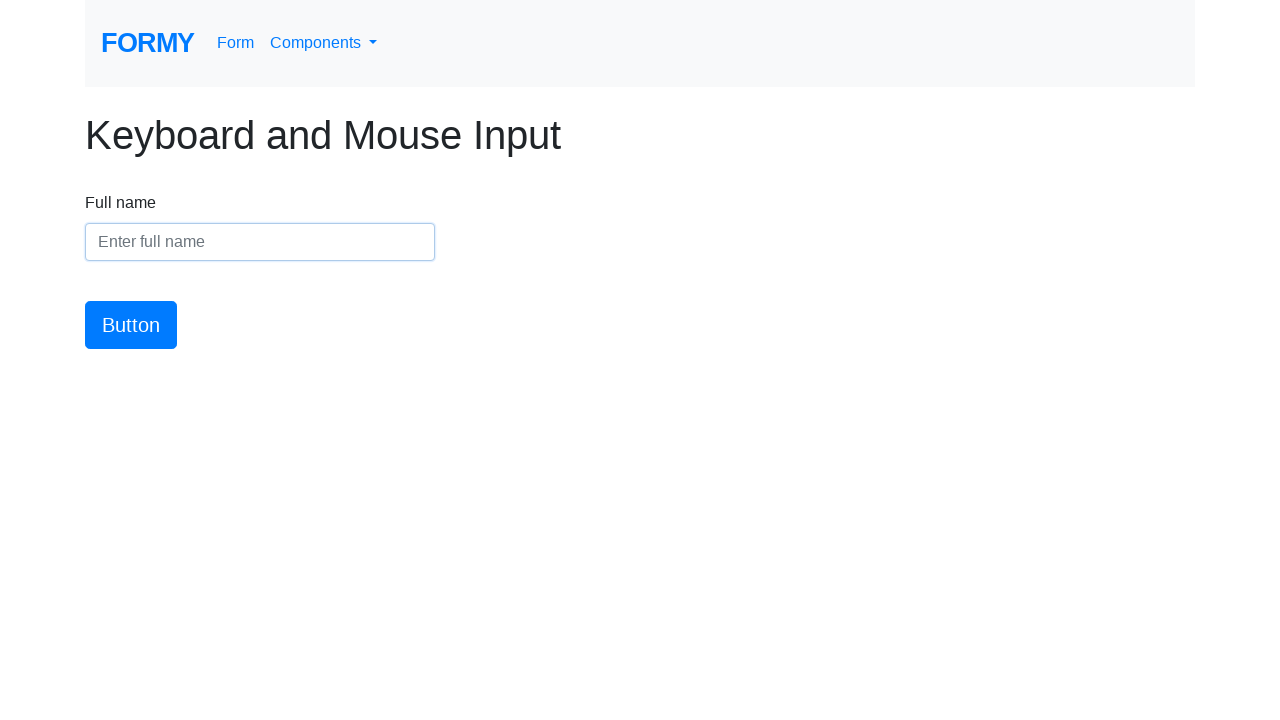

Entered 'Fred Murphy' into the name field on #name
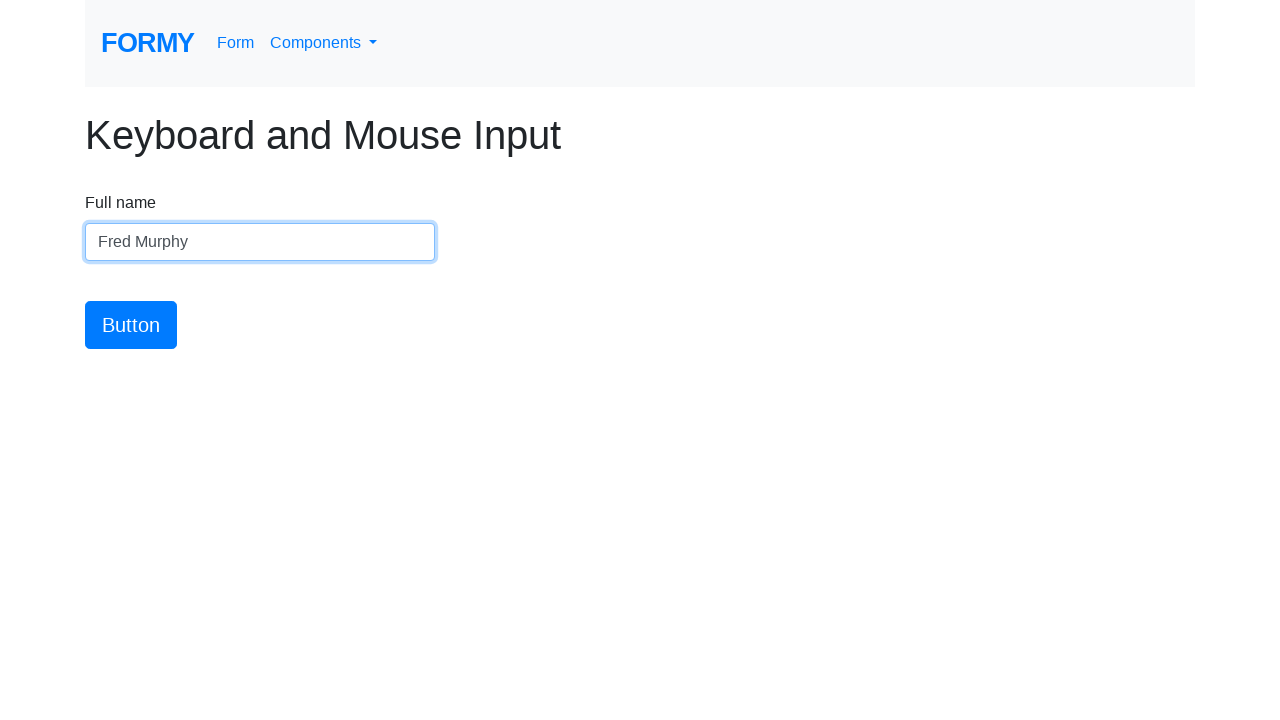

Clicked the button to submit the name at (131, 325) on #button
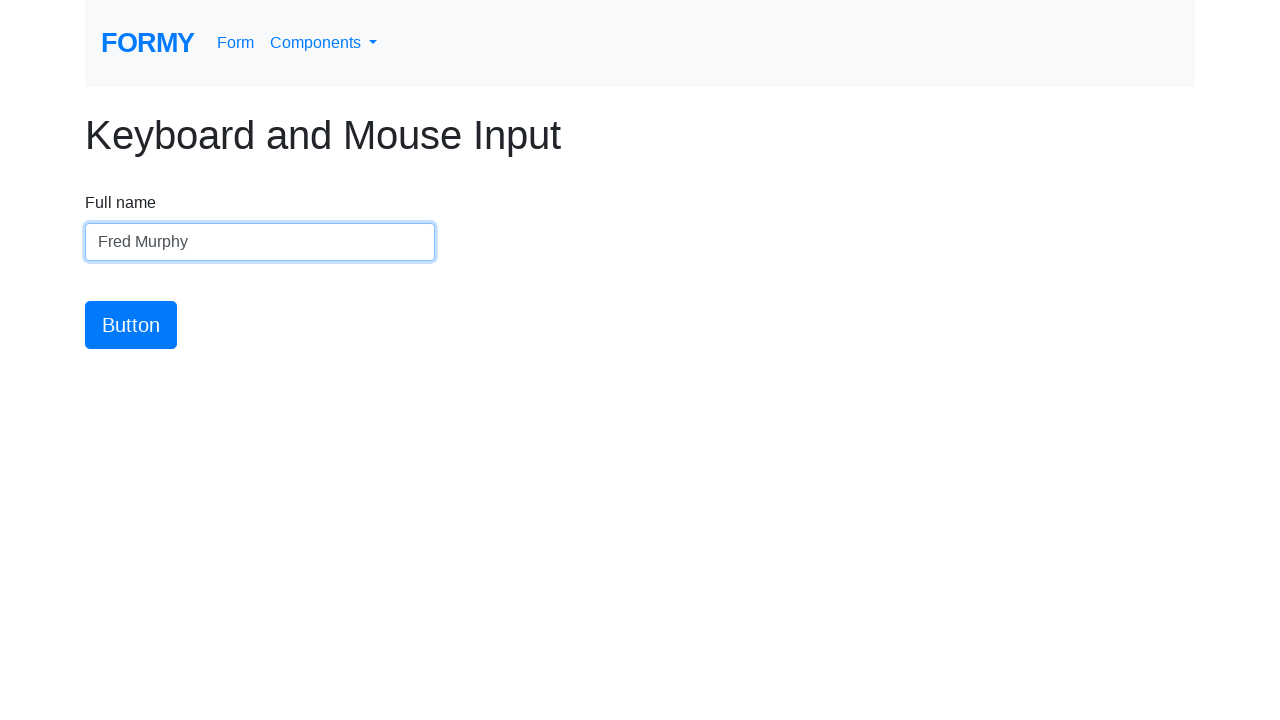

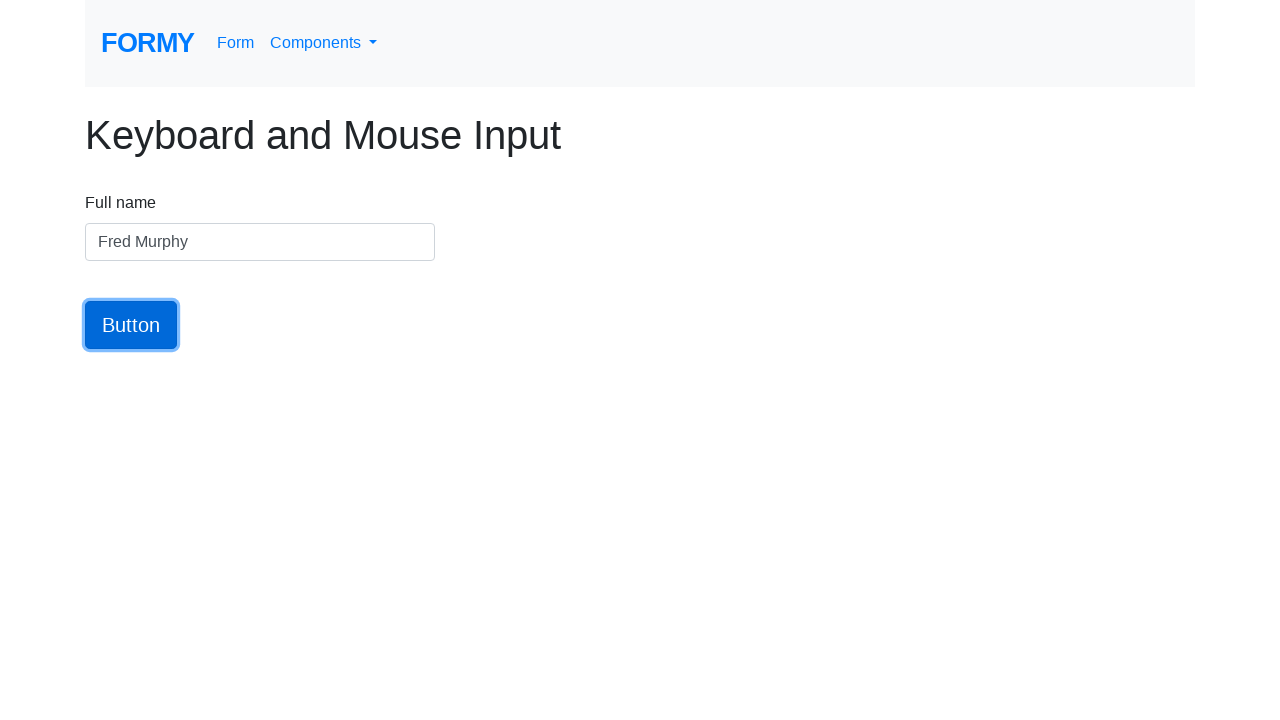